Tests checkbox interaction and validates that clicking a checkbox updates the displayed text

Starting URL: https://play1.automationcamp.ir/forms.html

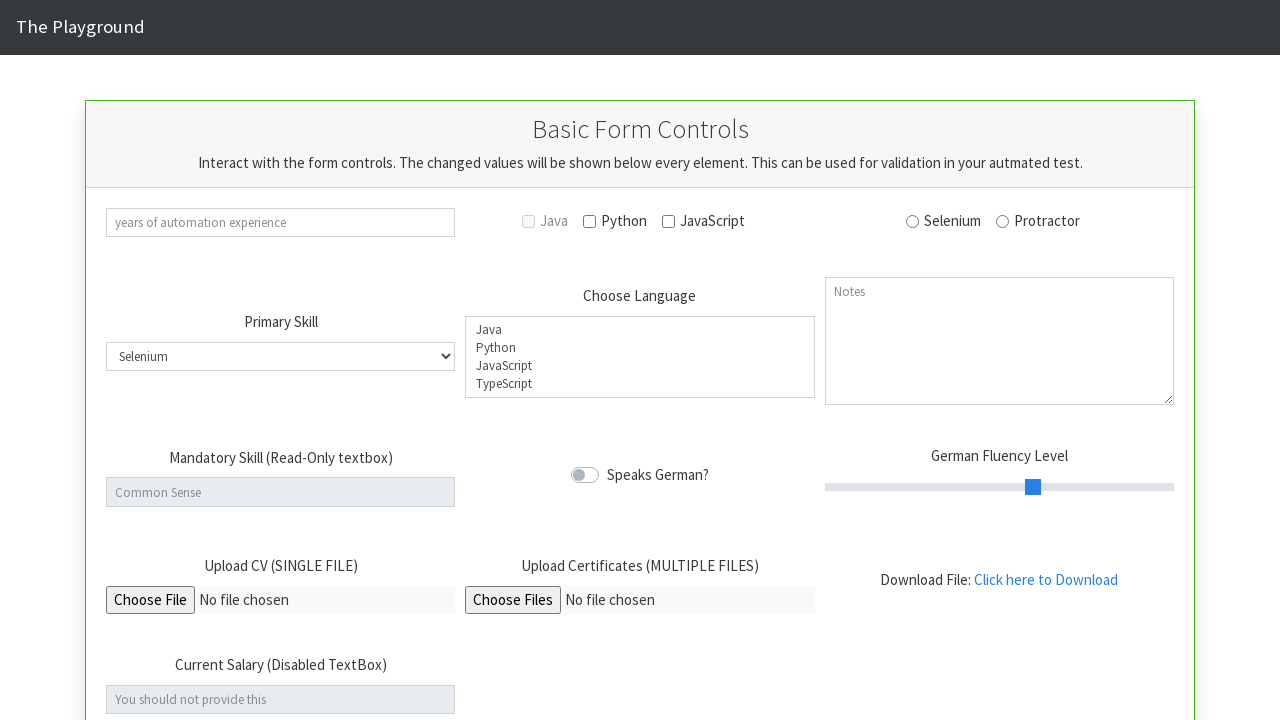

Navigated to forms.html
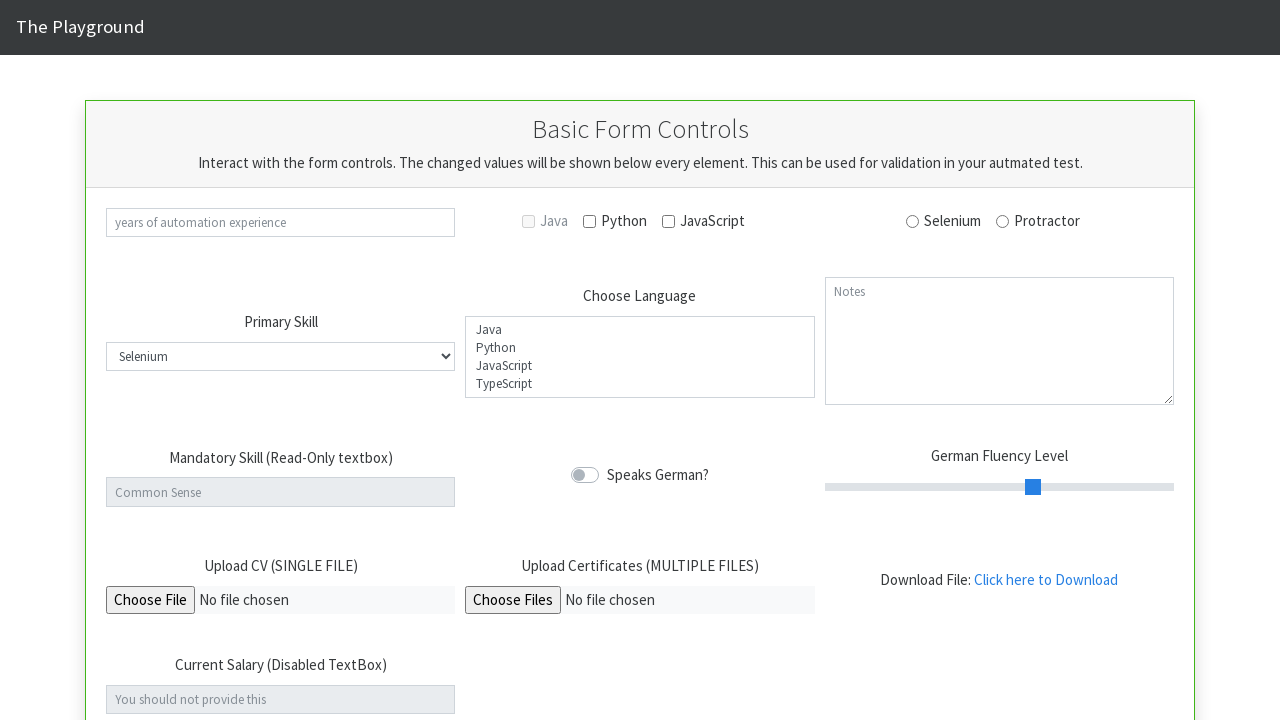

Clicked the Python checkbox at (590, 221) on #check_python
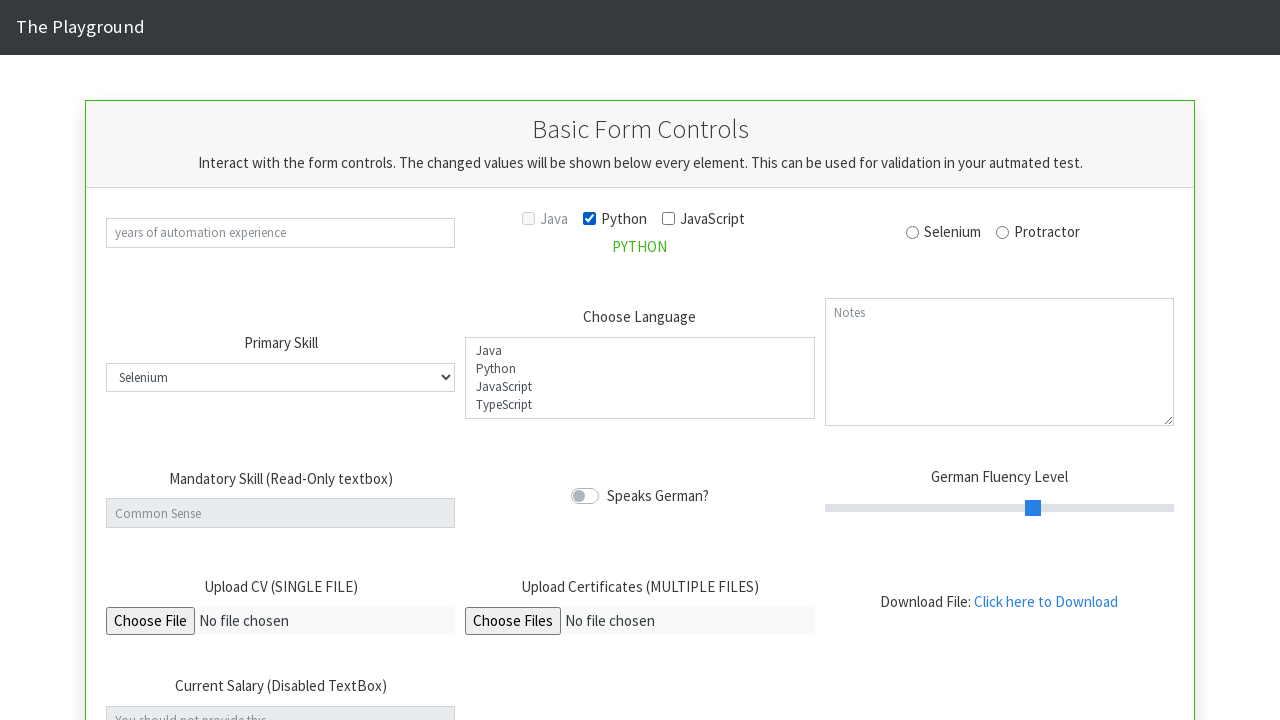

Asserted that validation text displays 'PYTHON'
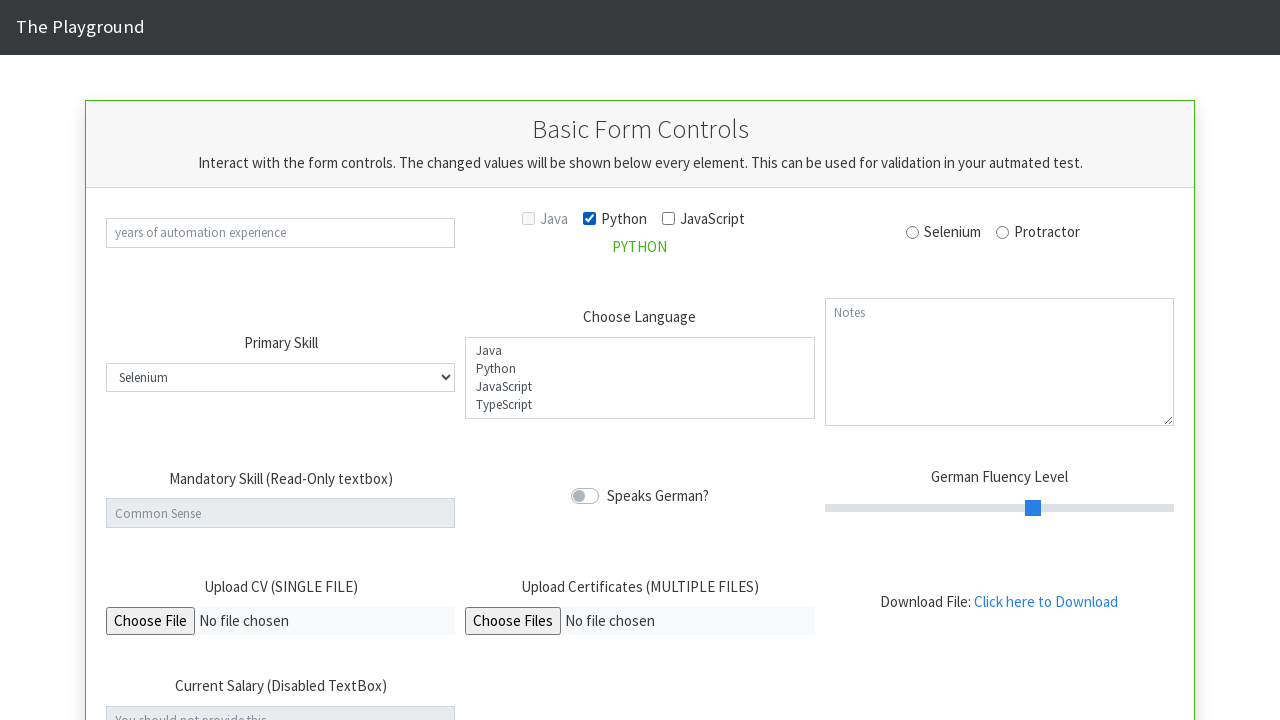

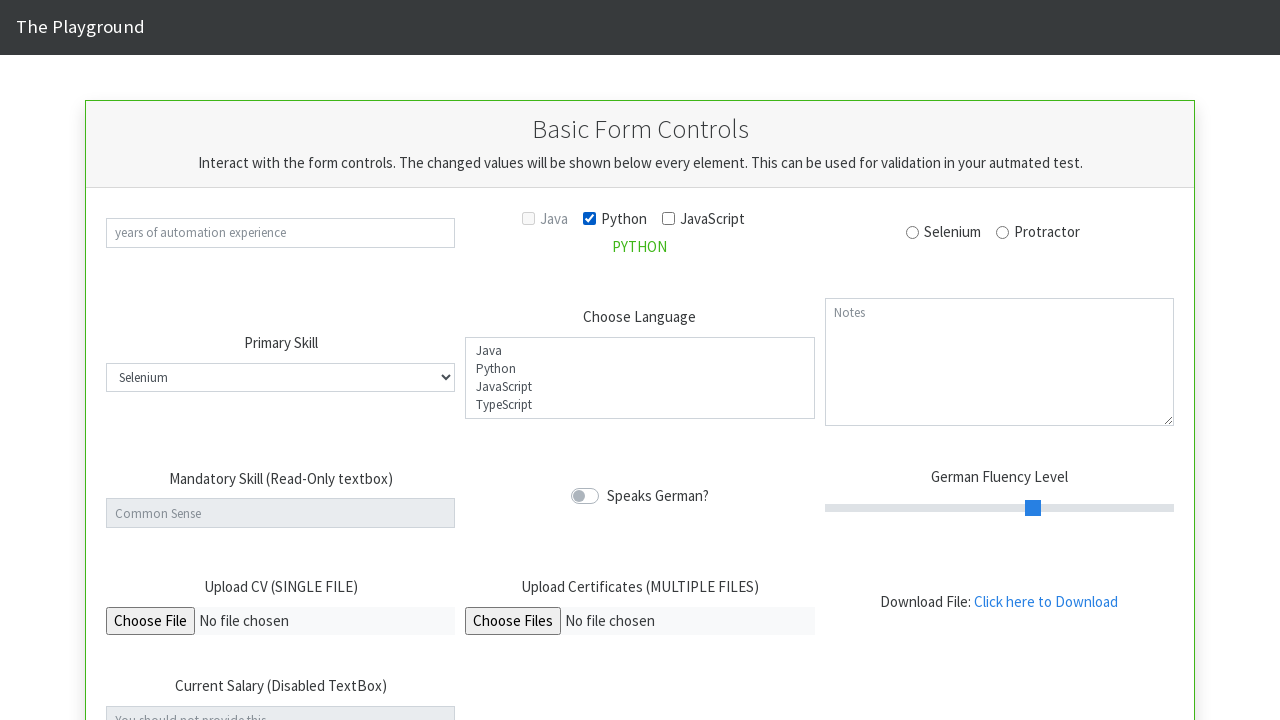